Tests Google Translate functionality by entering words into the translation input field

Starting URL: https://translate.google.com/

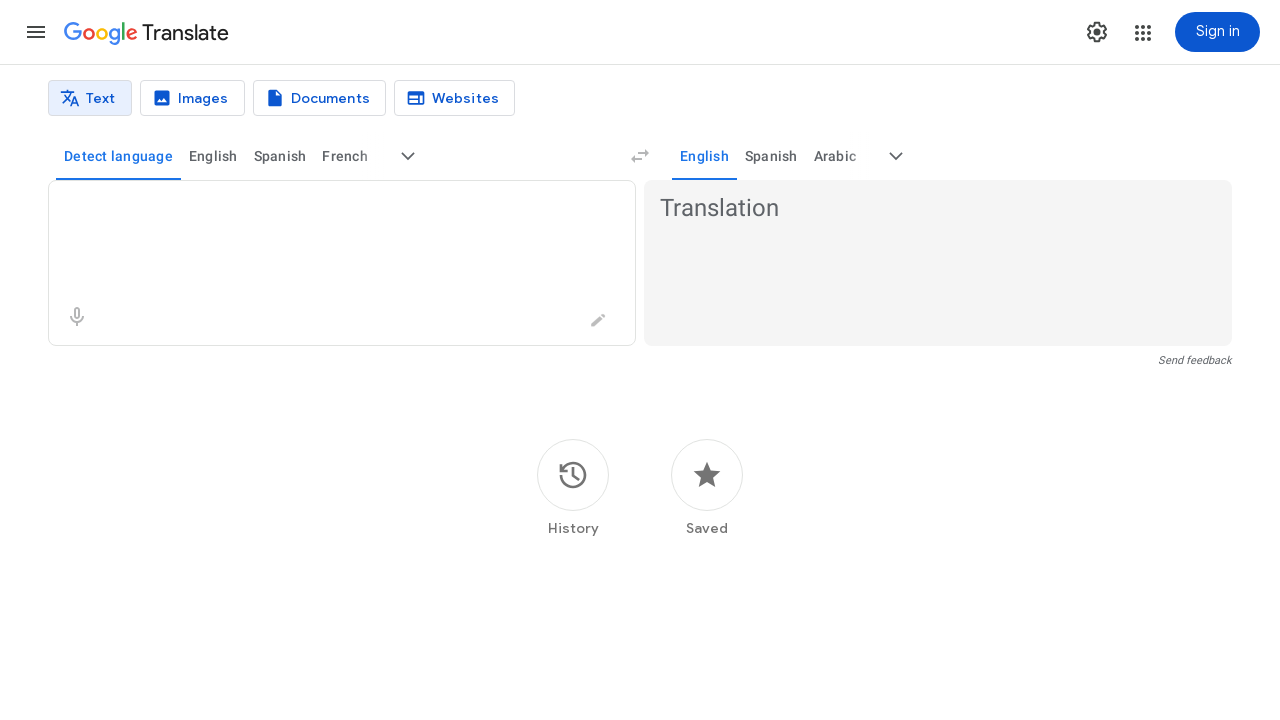

Navigated to Google Translate homepage
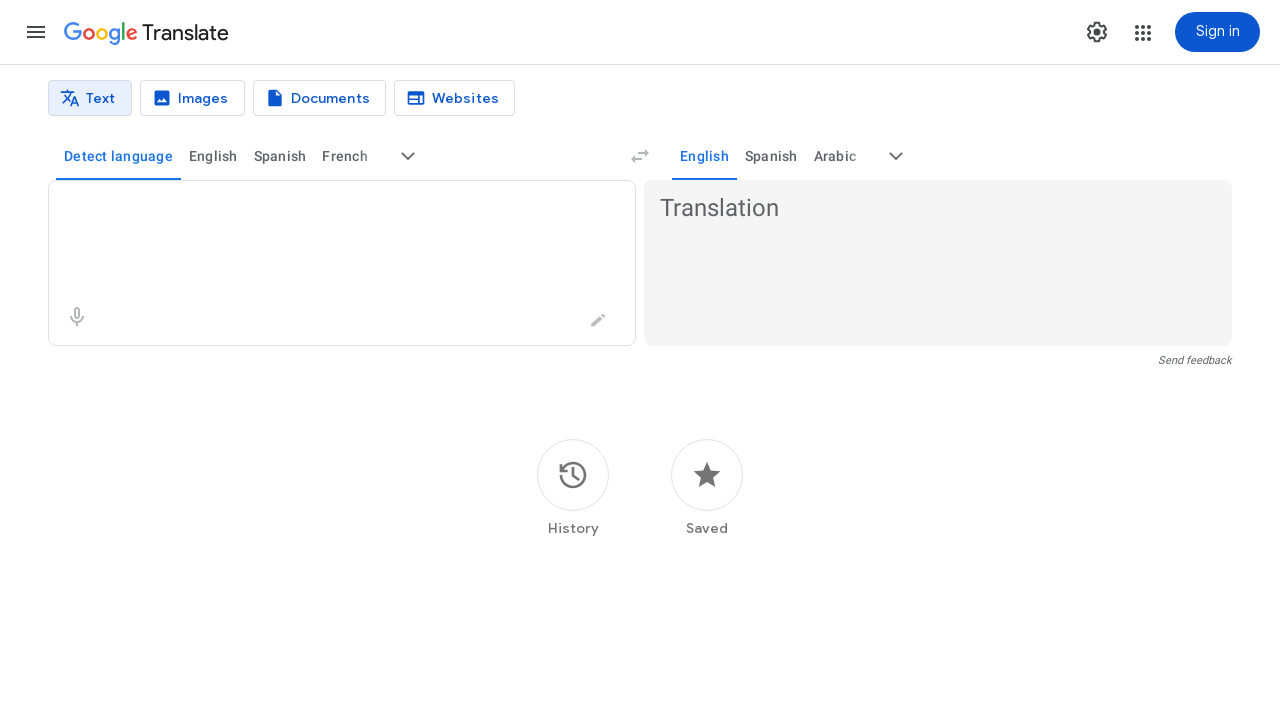

Translation input textarea loaded
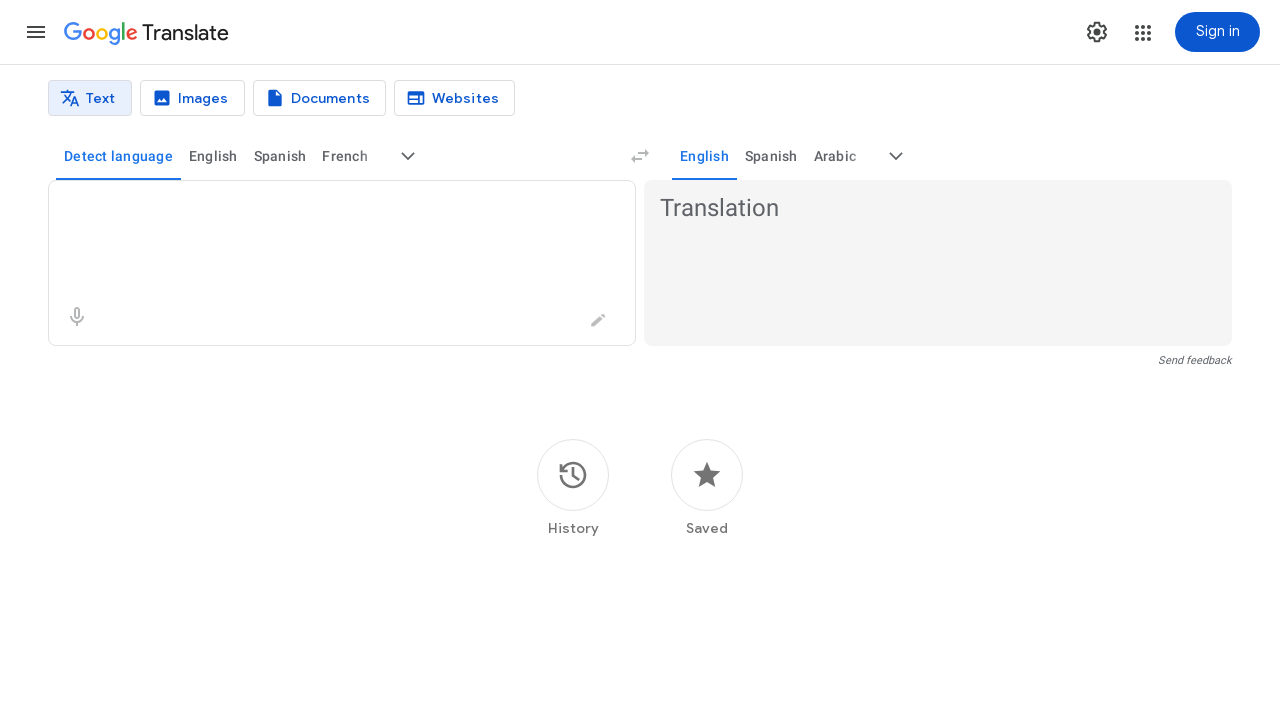

Entered 'hello' into translation input field on textarea
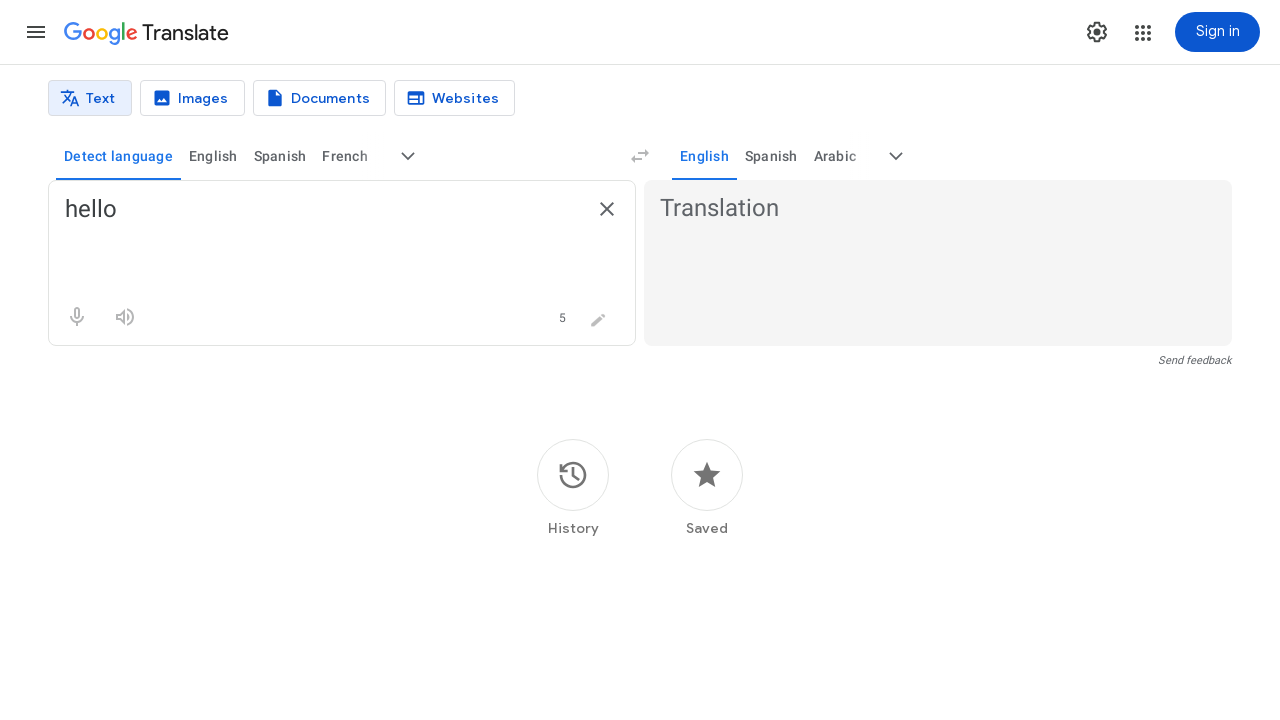

Waited for translation to render
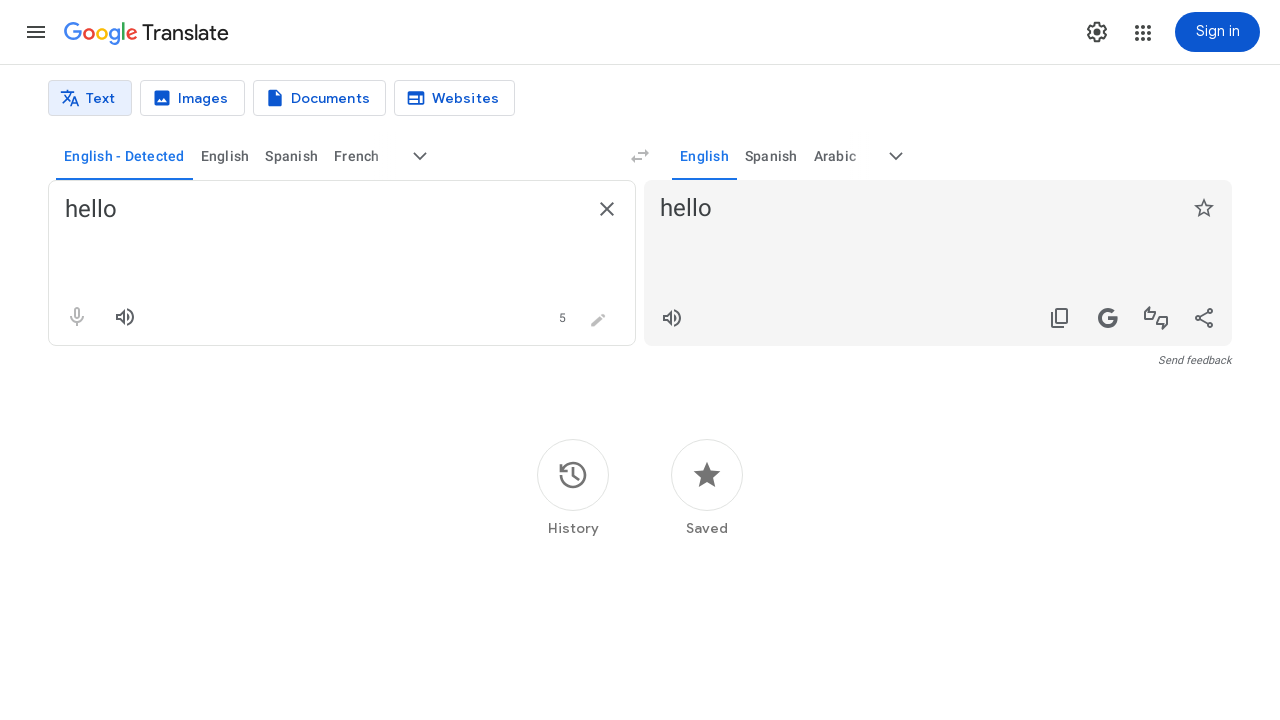

Navigated to Google Translate homepage
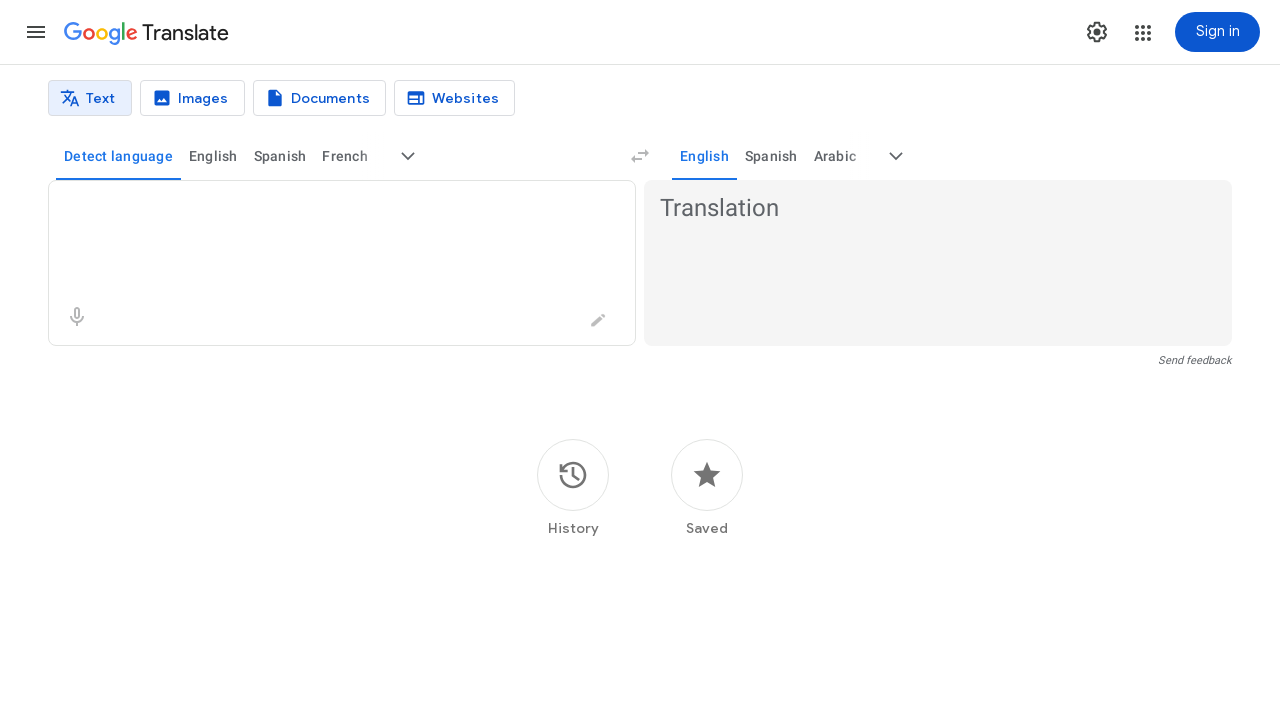

Translation input textarea loaded
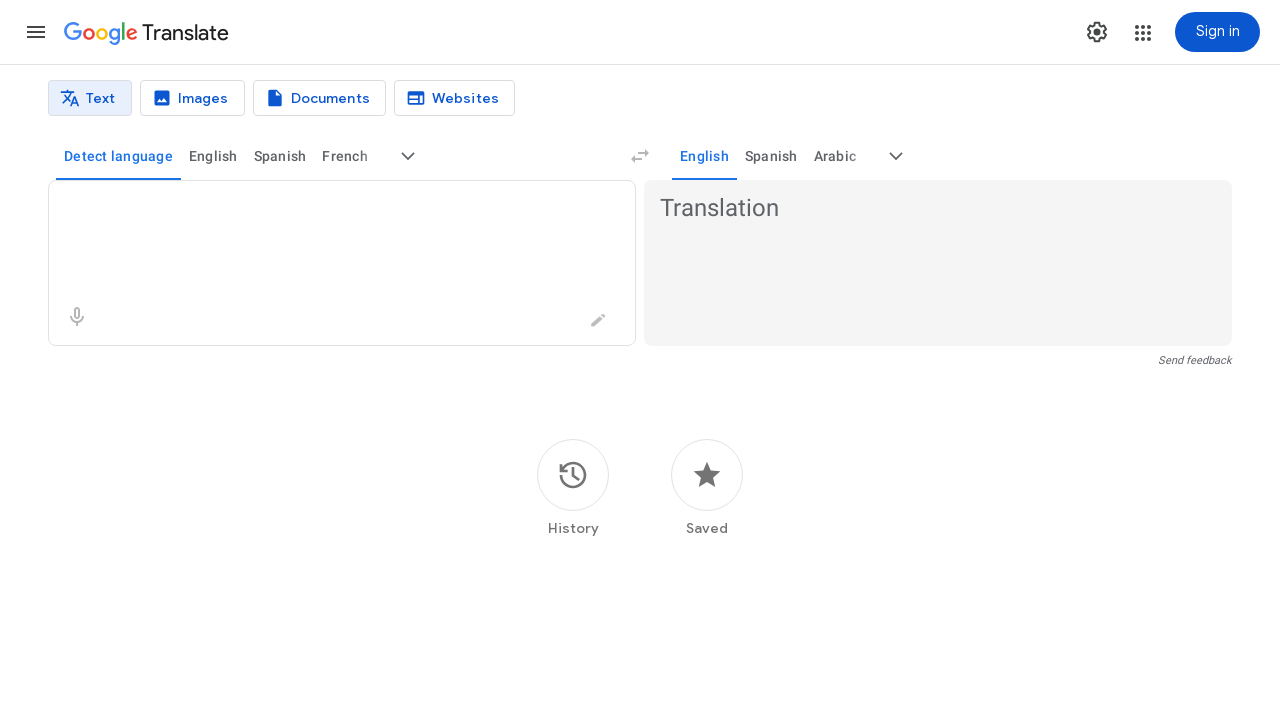

Entered 'world' into translation input field on textarea
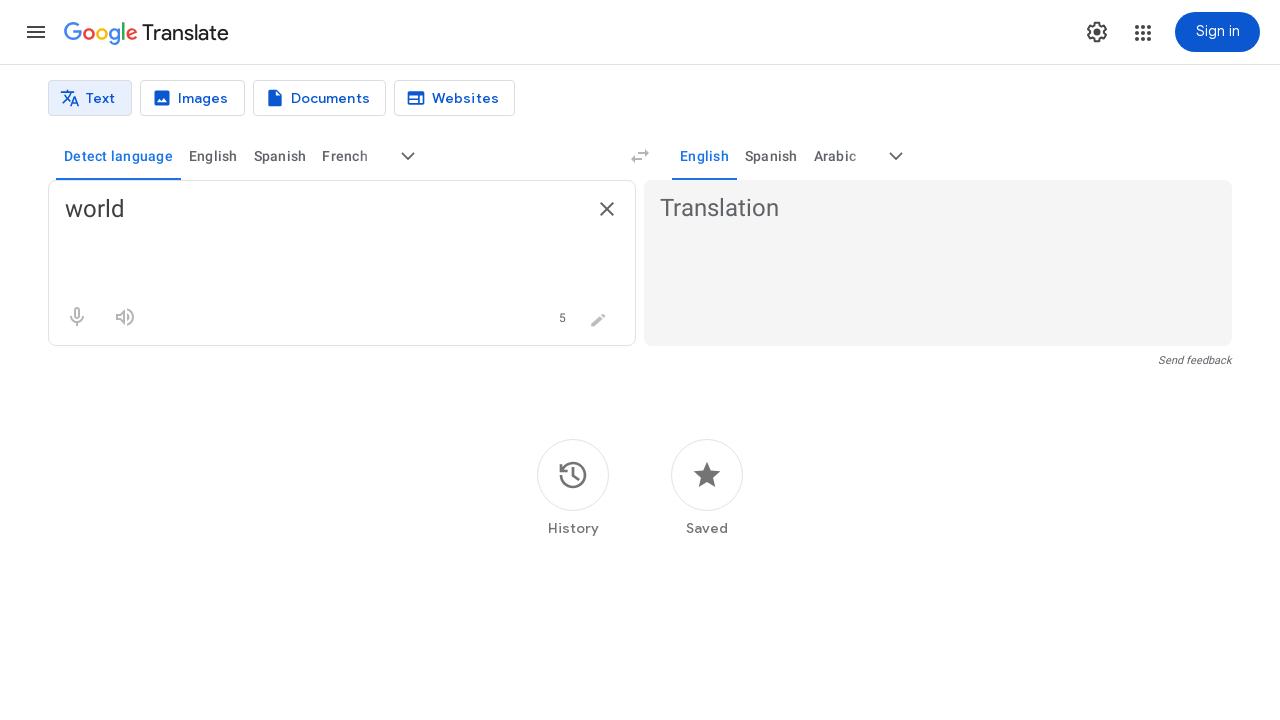

Waited for translation to render
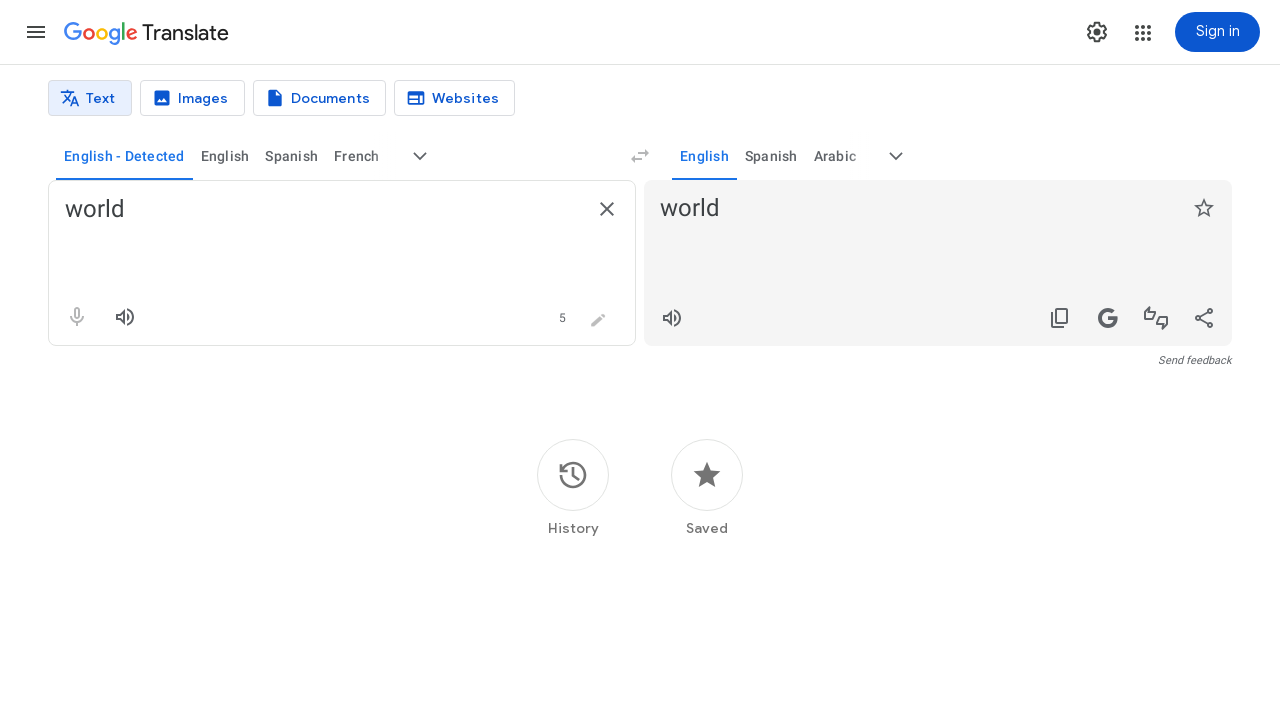

Navigated to Google Translate homepage
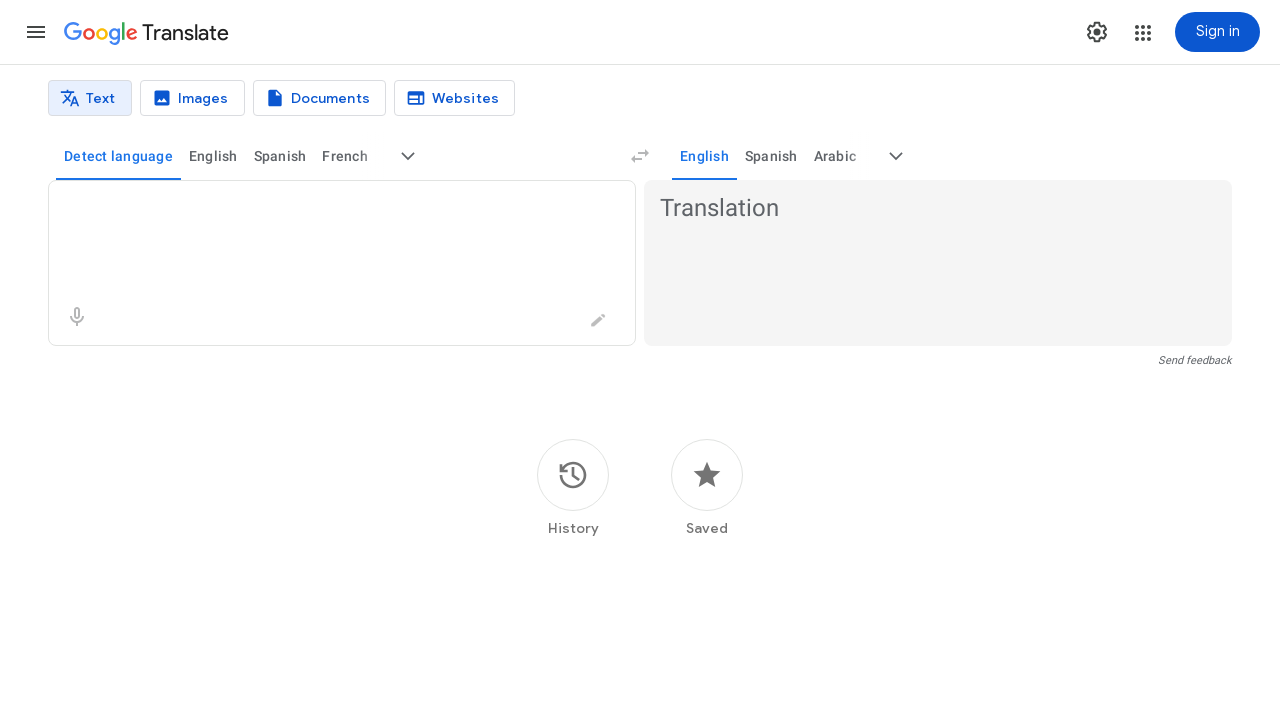

Translation input textarea loaded
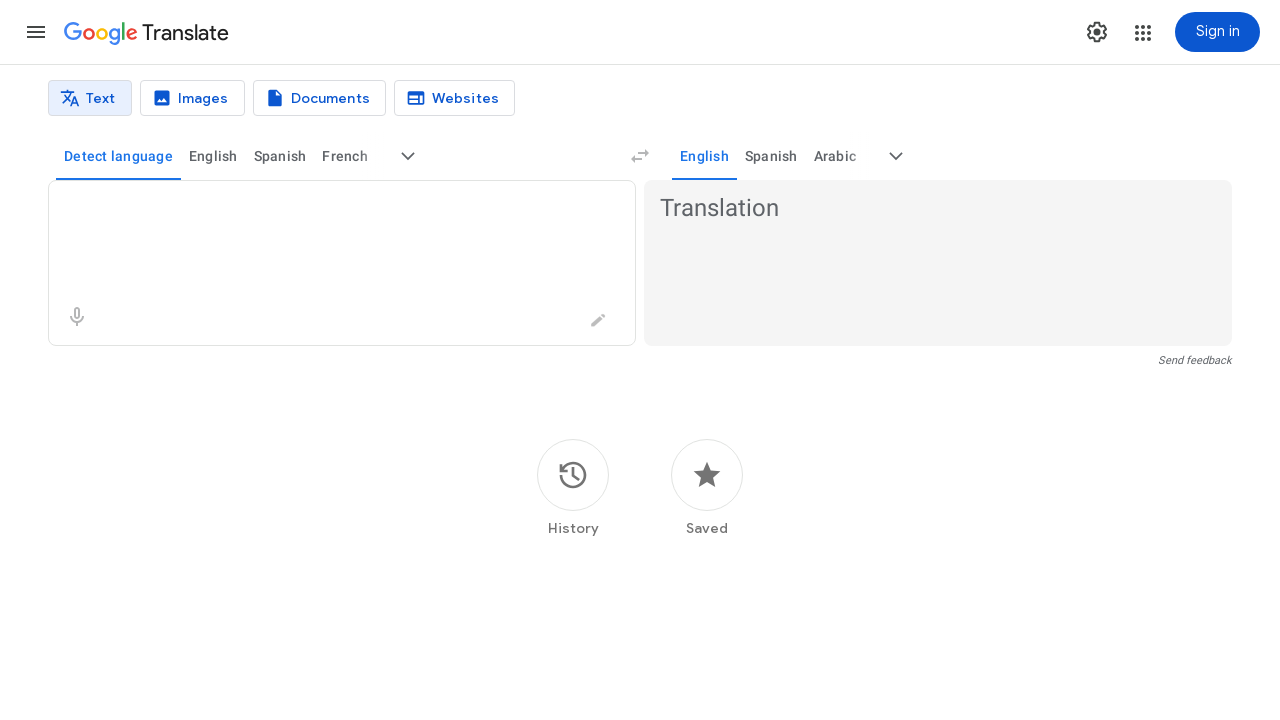

Entered 'computer' into translation input field on textarea
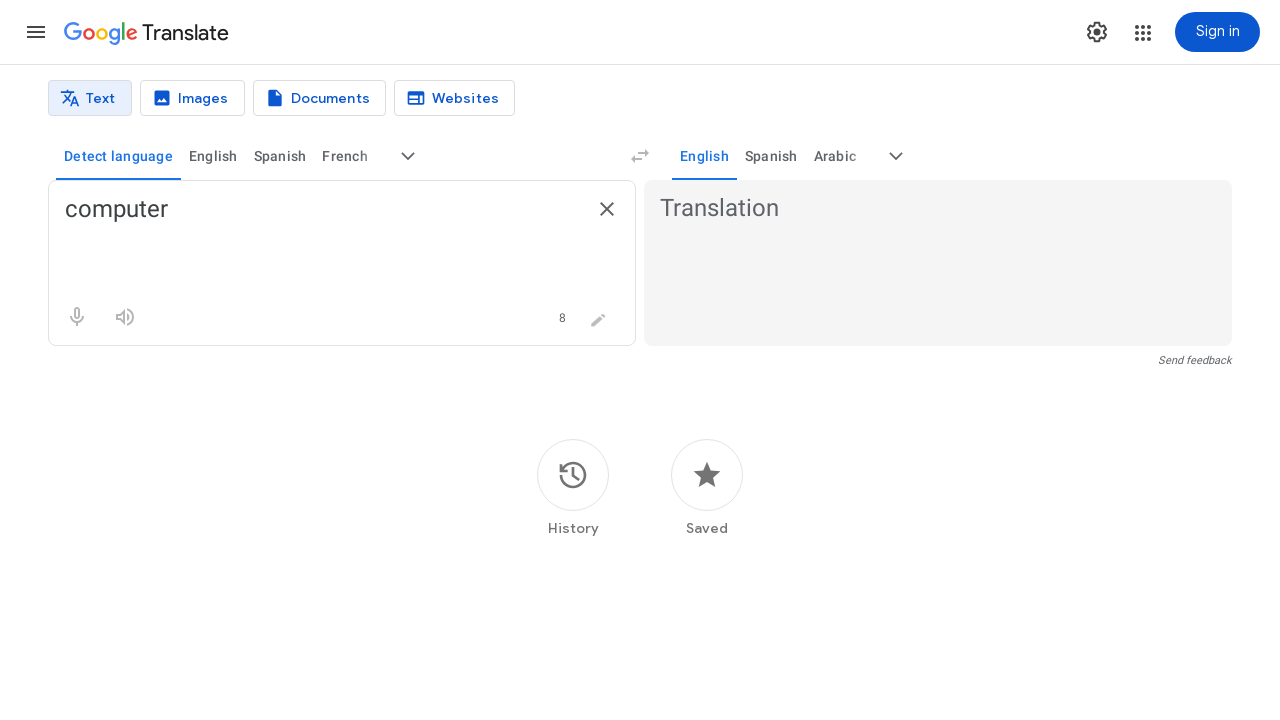

Waited for translation to render
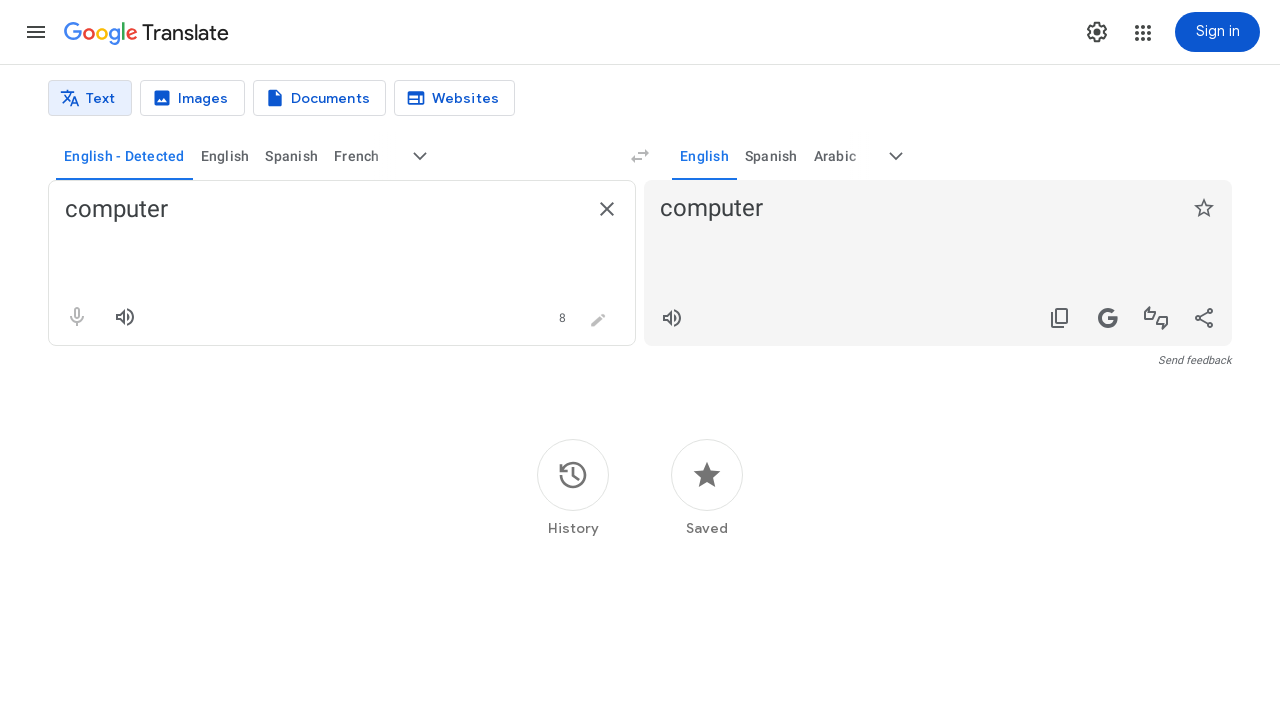

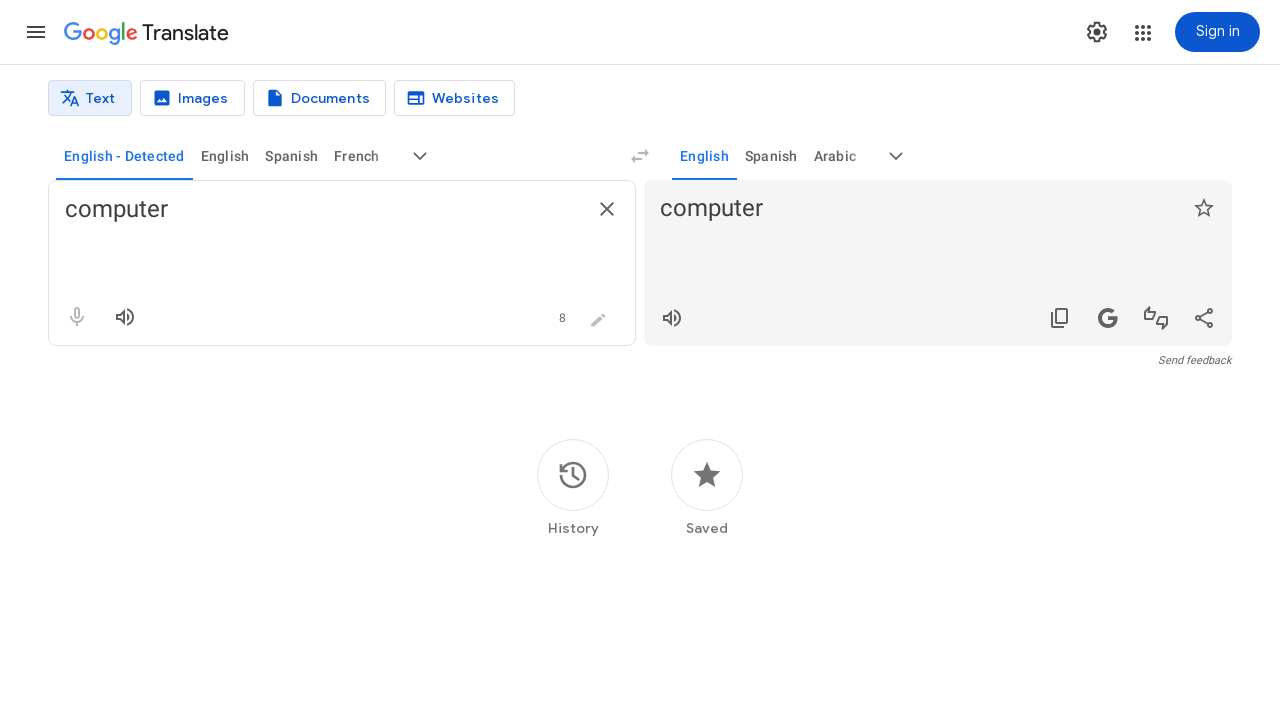